Opens YouTube and maximizes the browser window

Starting URL: https://www.youtube.com/

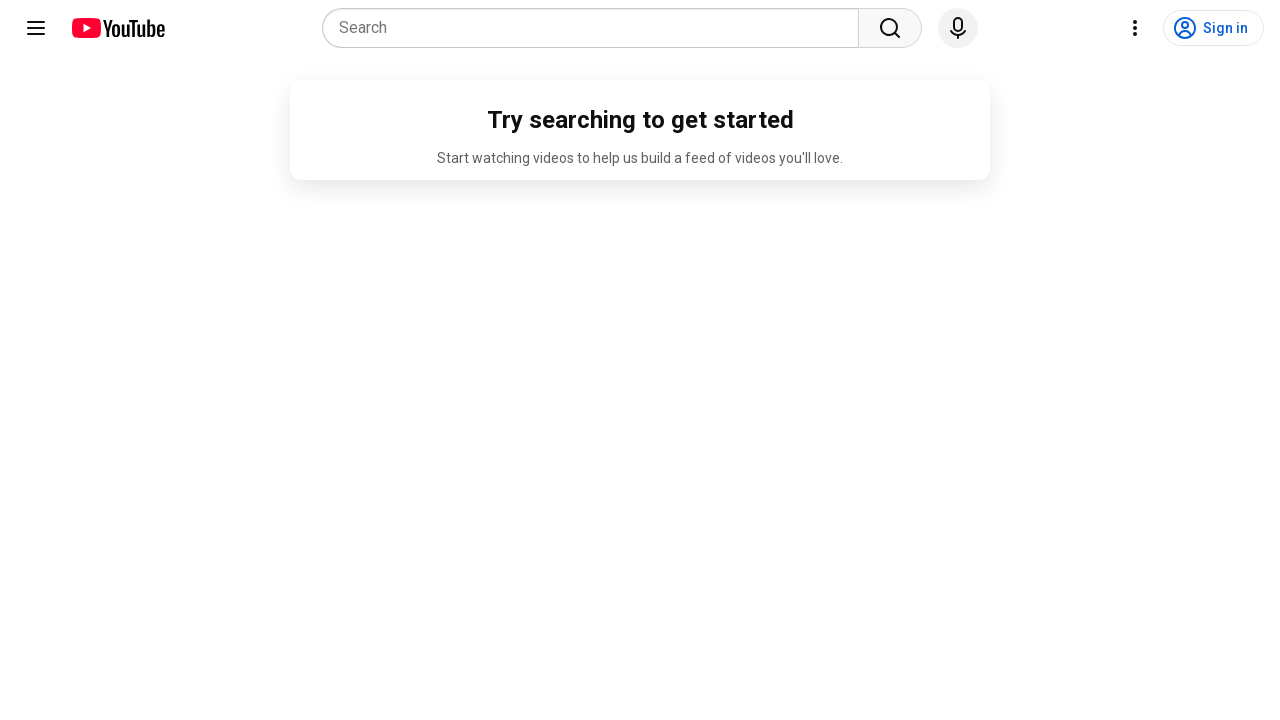

Navigated to YouTube homepage
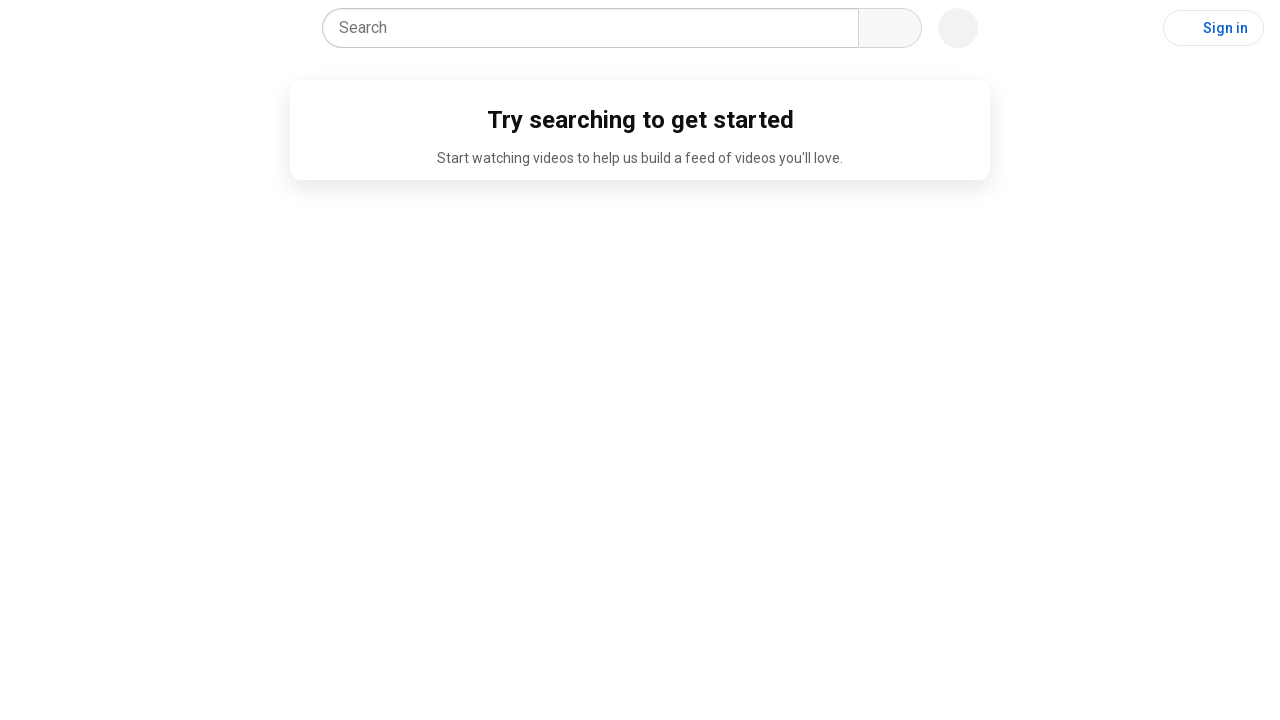

Maximized browser window
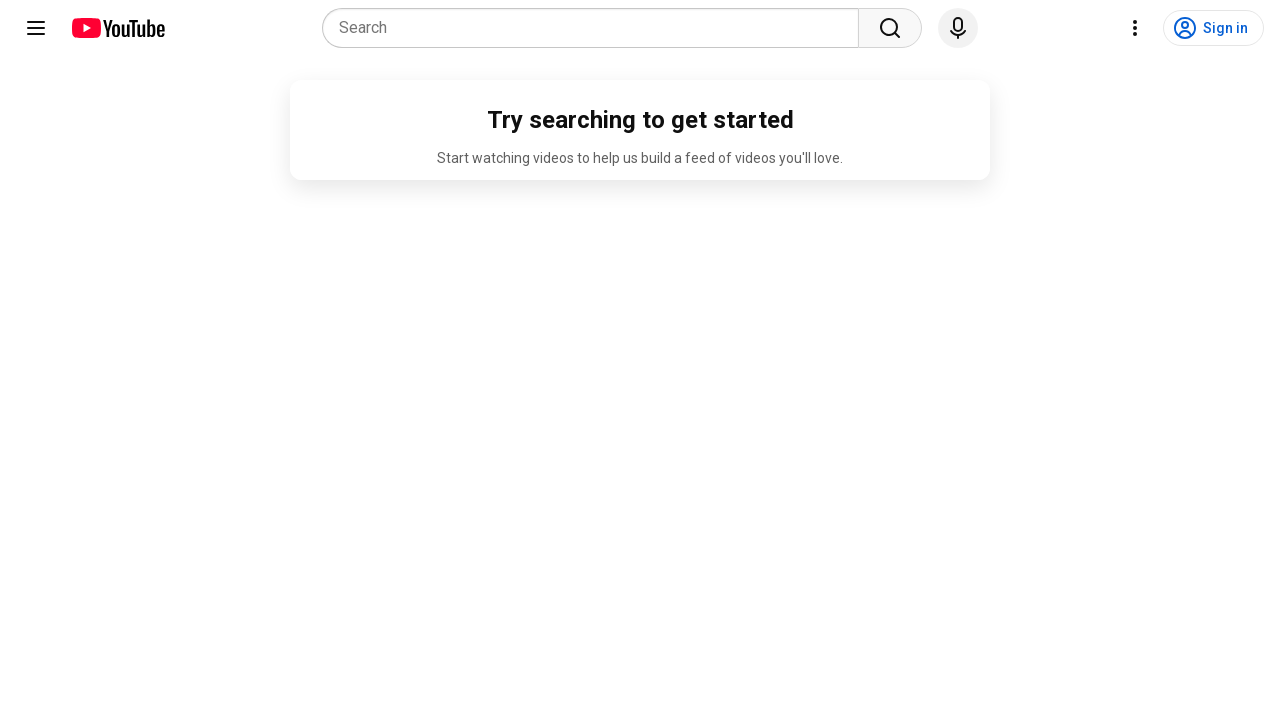

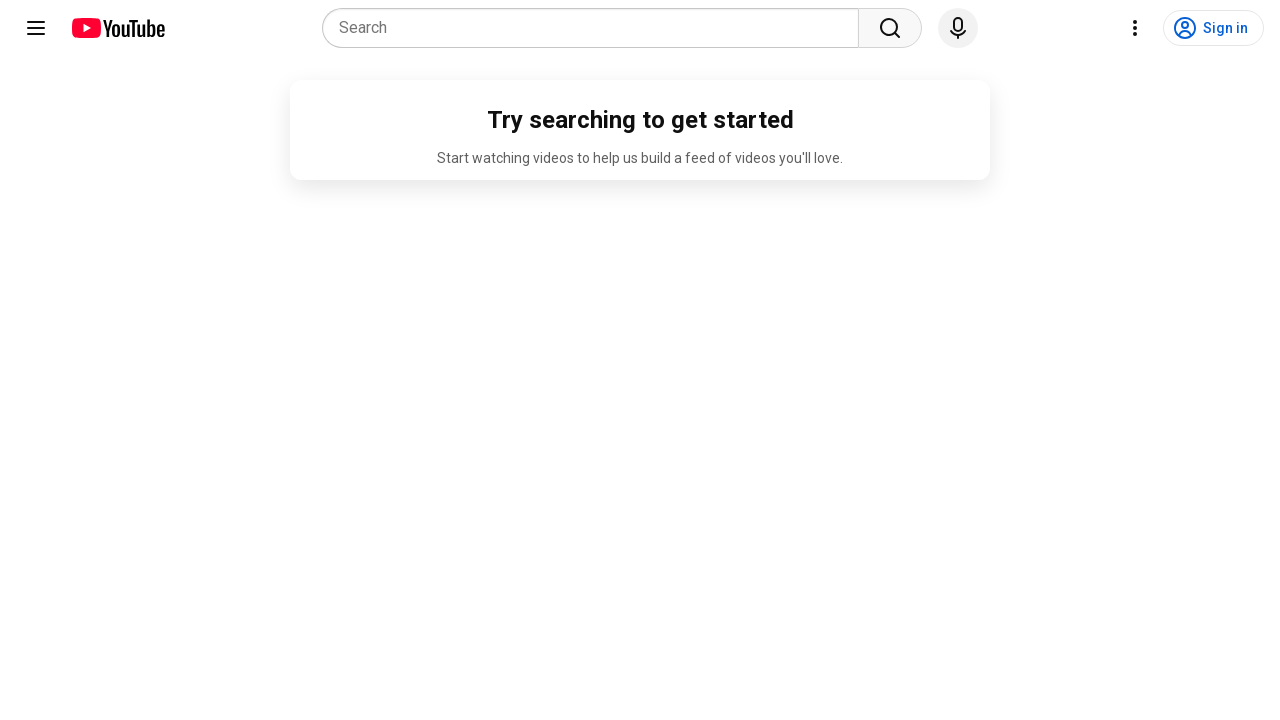